Tests clicking on social media links in the footer of the OrangeHRM demo login page, specifically the first and second social media icons.

Starting URL: https://opensource-demo.orangehrmlive.com/

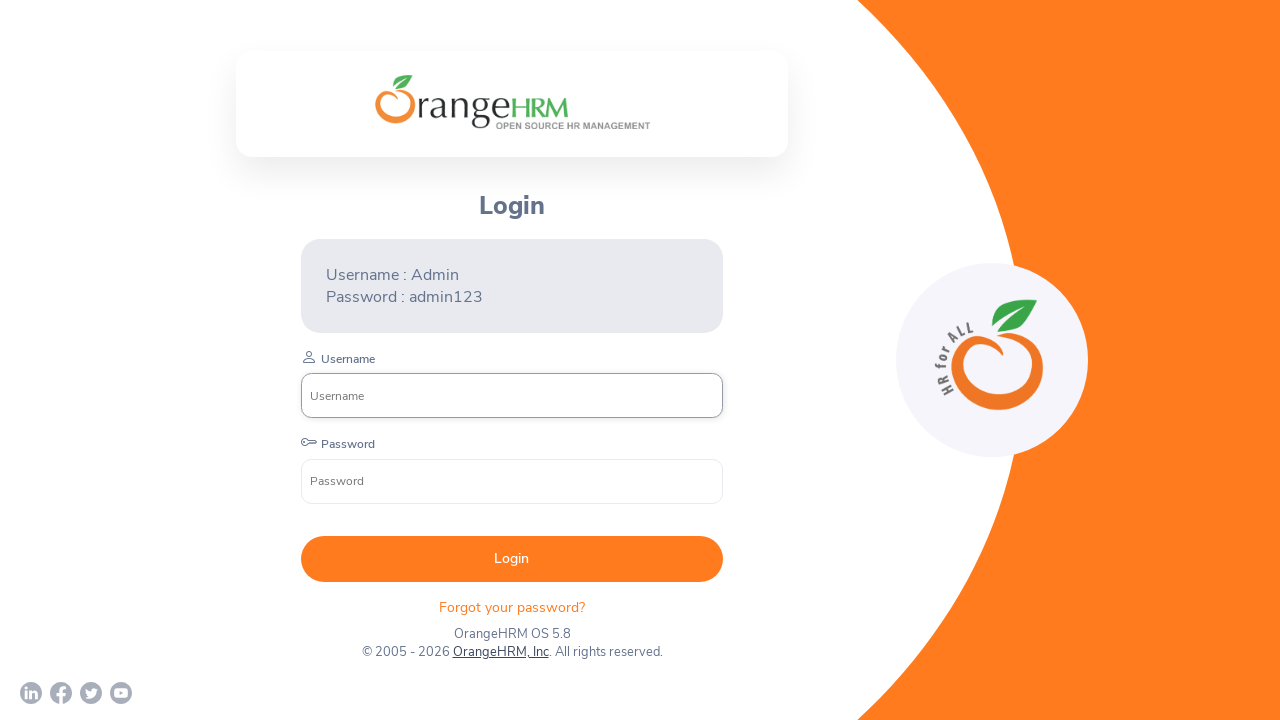

Clicked on the first social media icon in the OrangeHRM login footer at (31, 693) on div.orangehrm-login-footer-sm a:nth-child(1)
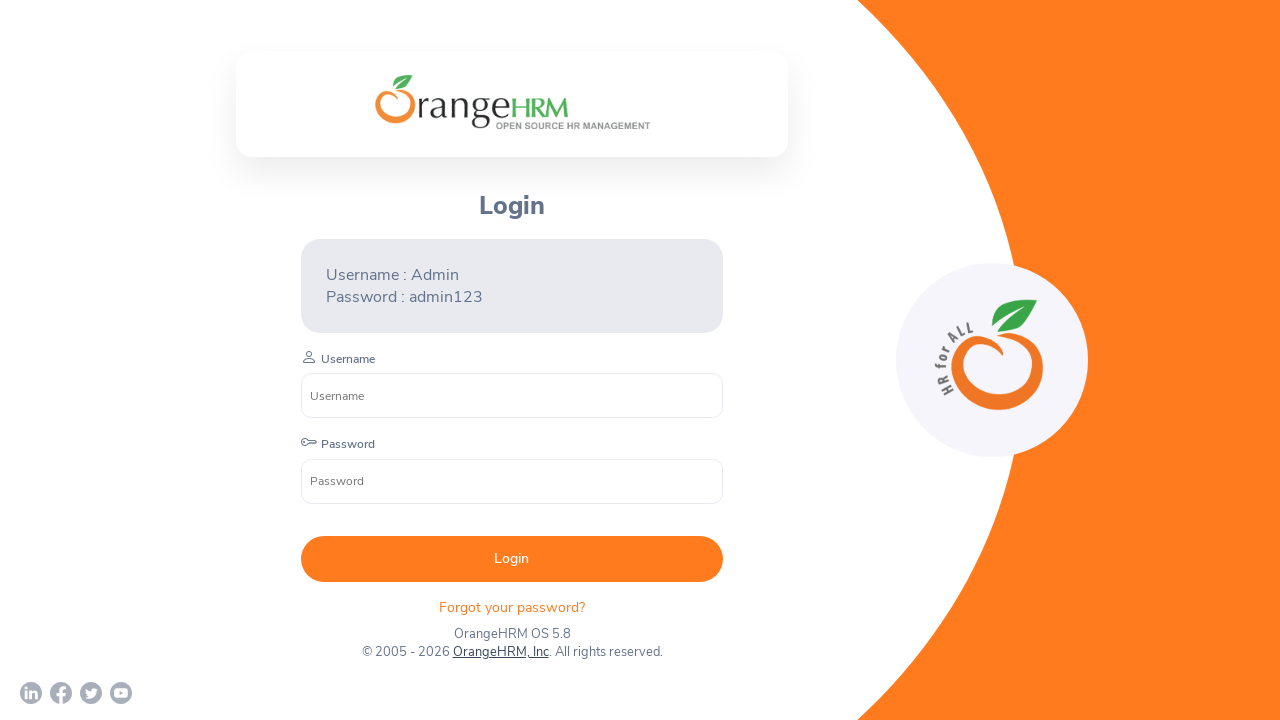

Waited 3 seconds for potential new tab or navigation
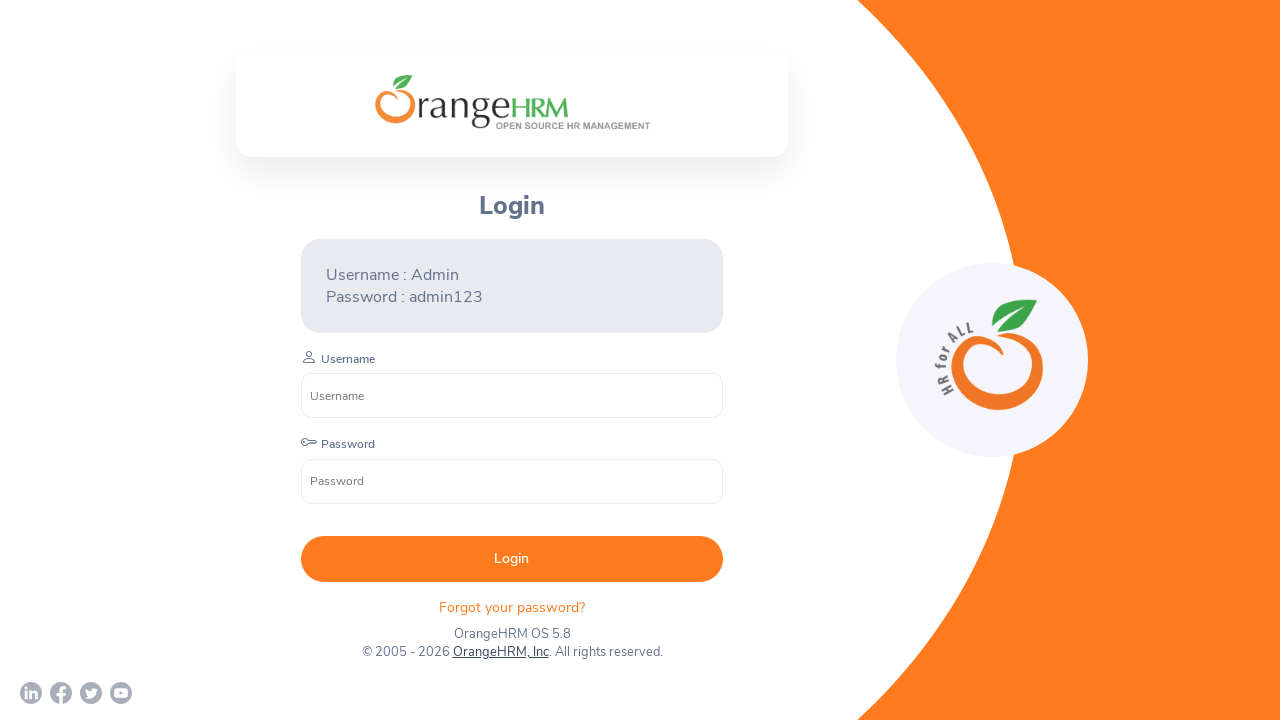

Clicked on the second social media icon in the OrangeHRM login footer at (61, 693) on div.orangehrm-login-footer-sm a:nth-child(2)
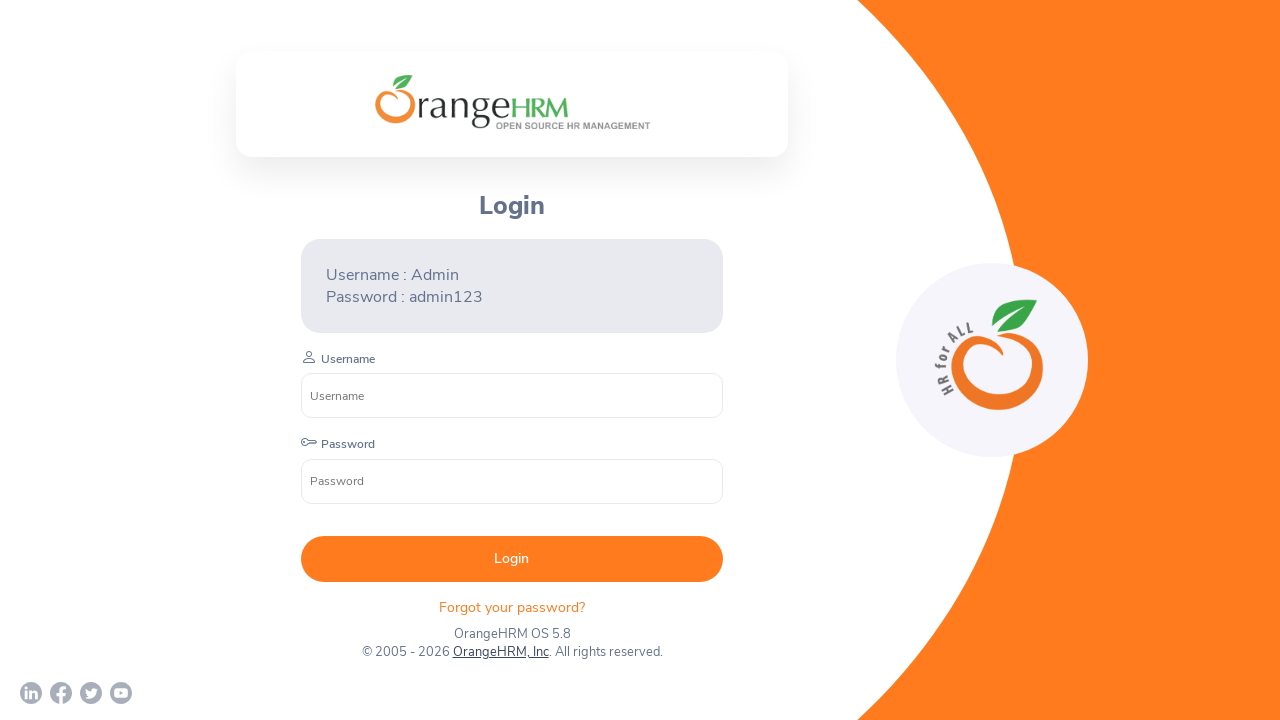

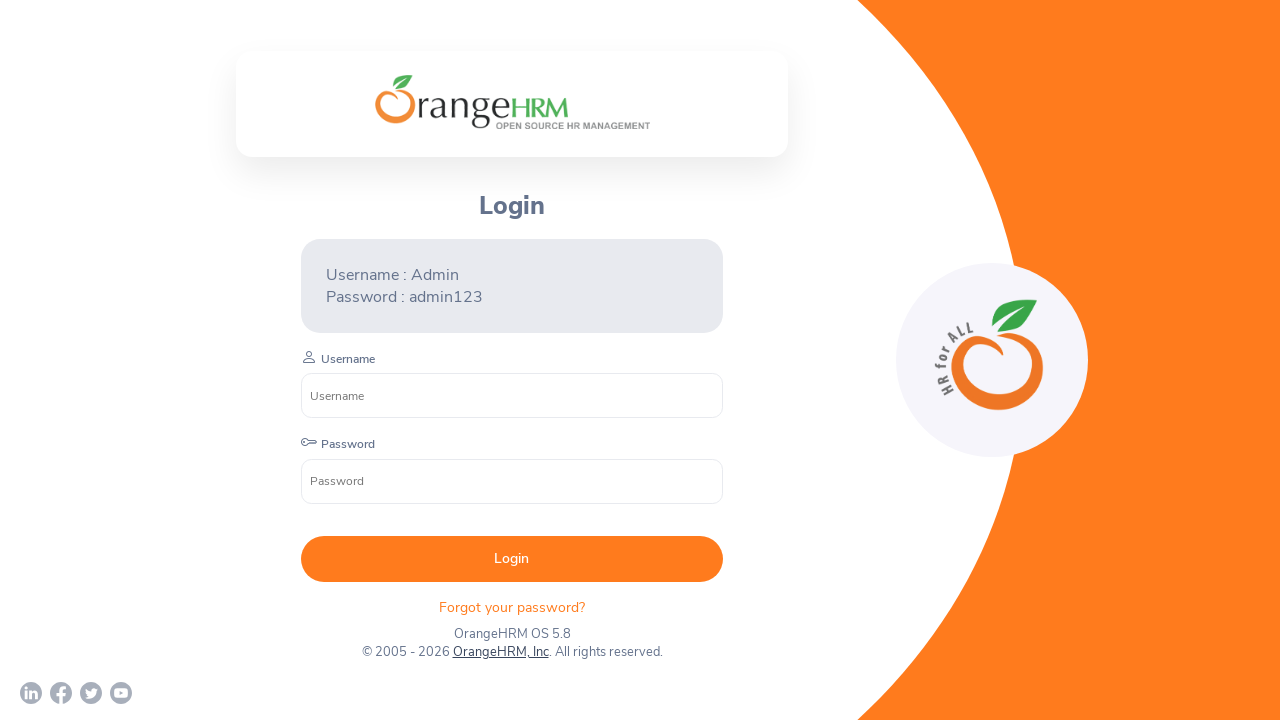